Tests opting out of A/B tests by adding an opt-out cookie after visiting the page, then refreshing to verify the page shows "No A/B Test" heading.

Starting URL: http://the-internet.herokuapp.com/abtest

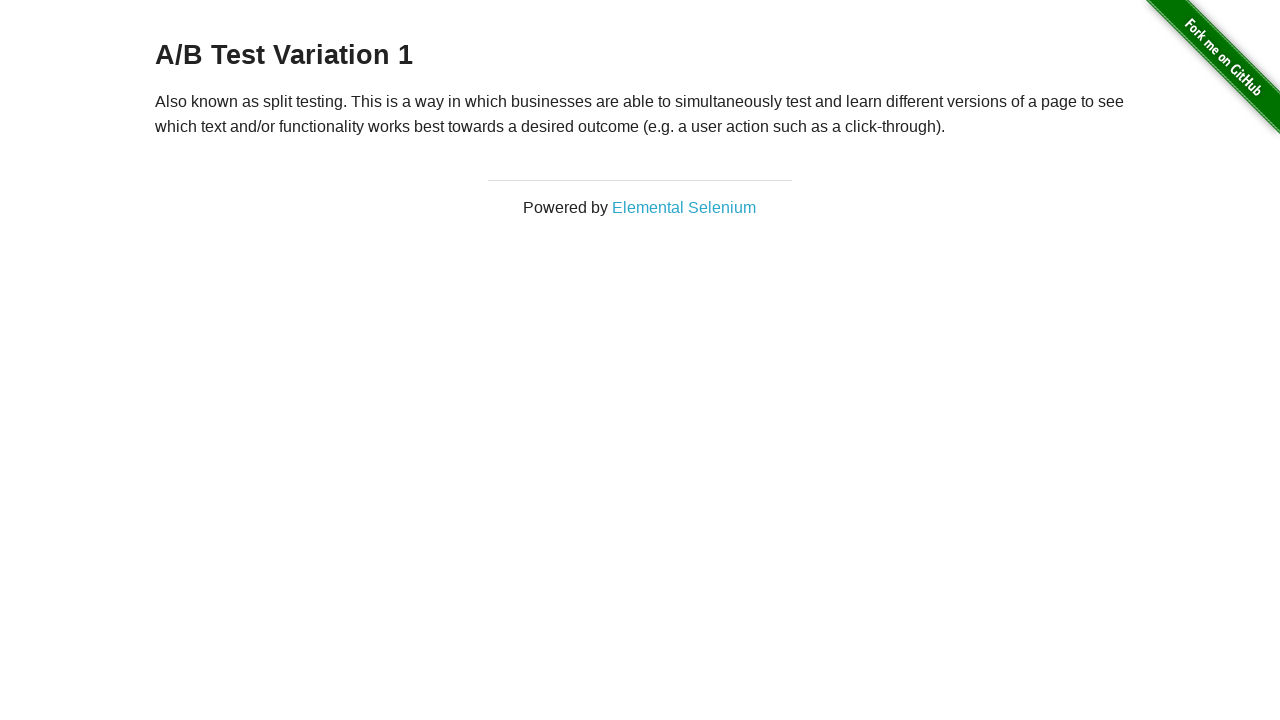

Located h3 heading element
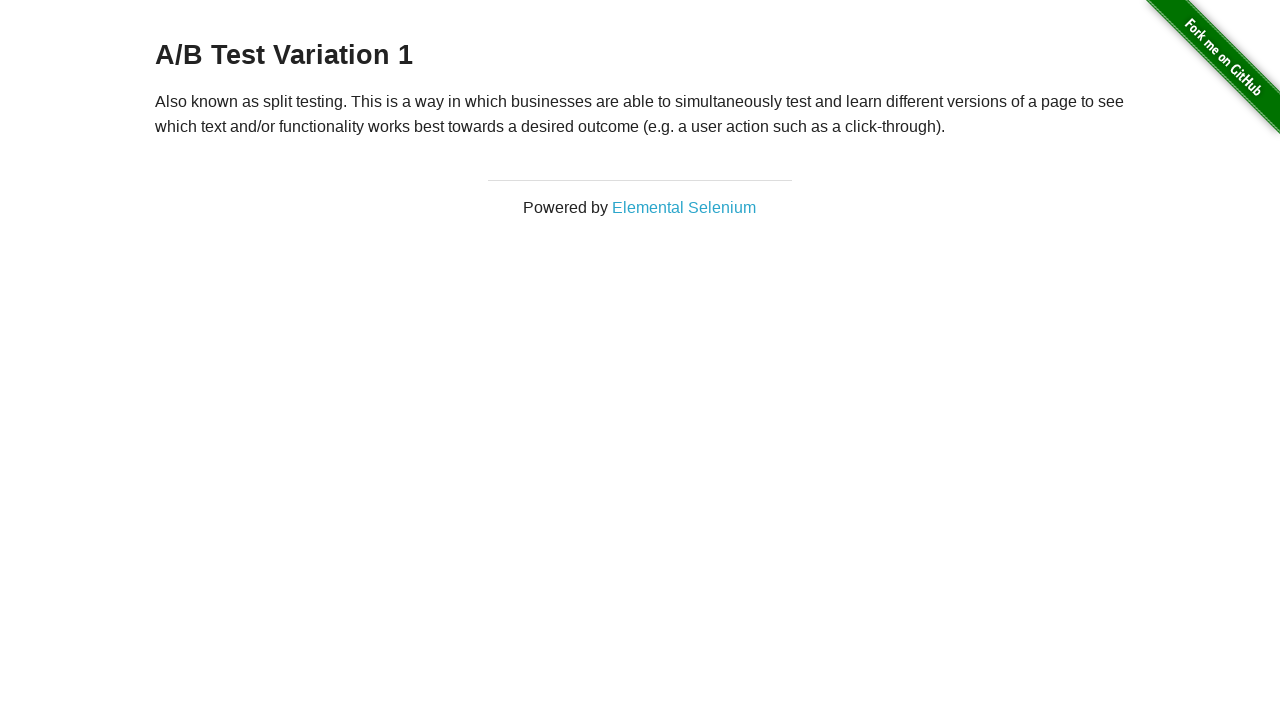

h3 heading loaded on page
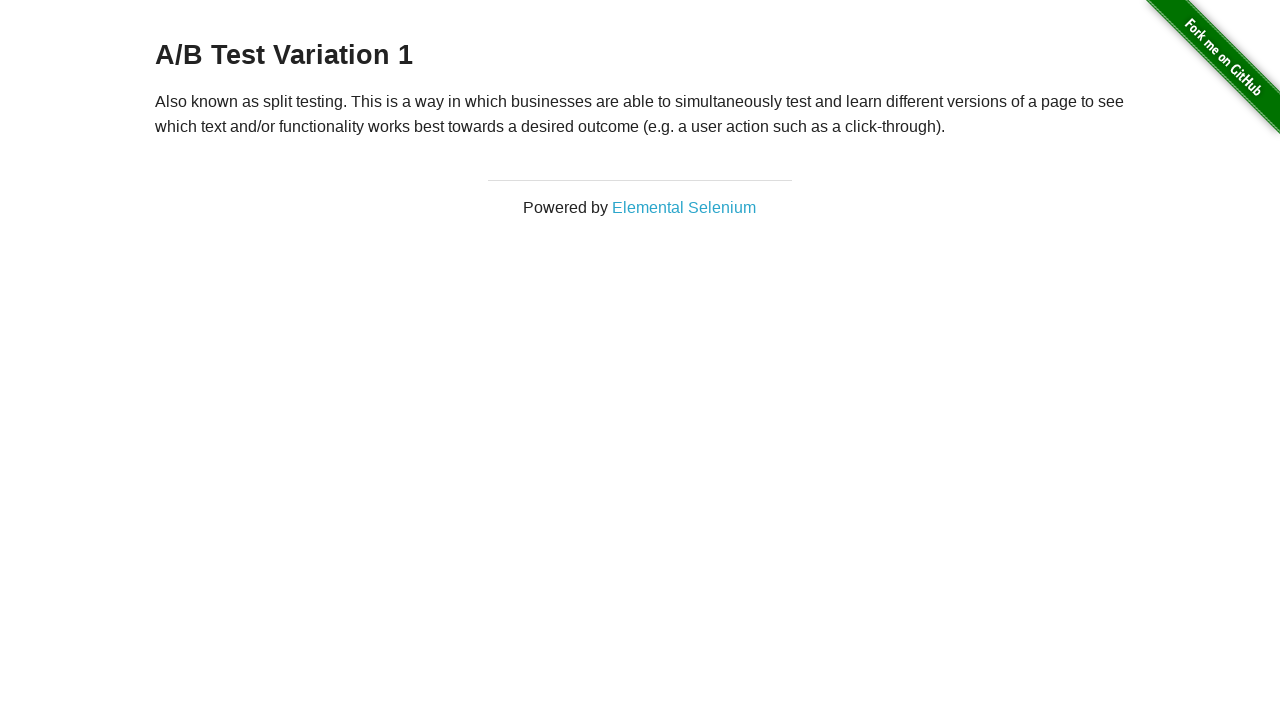

Retrieved initial heading text content
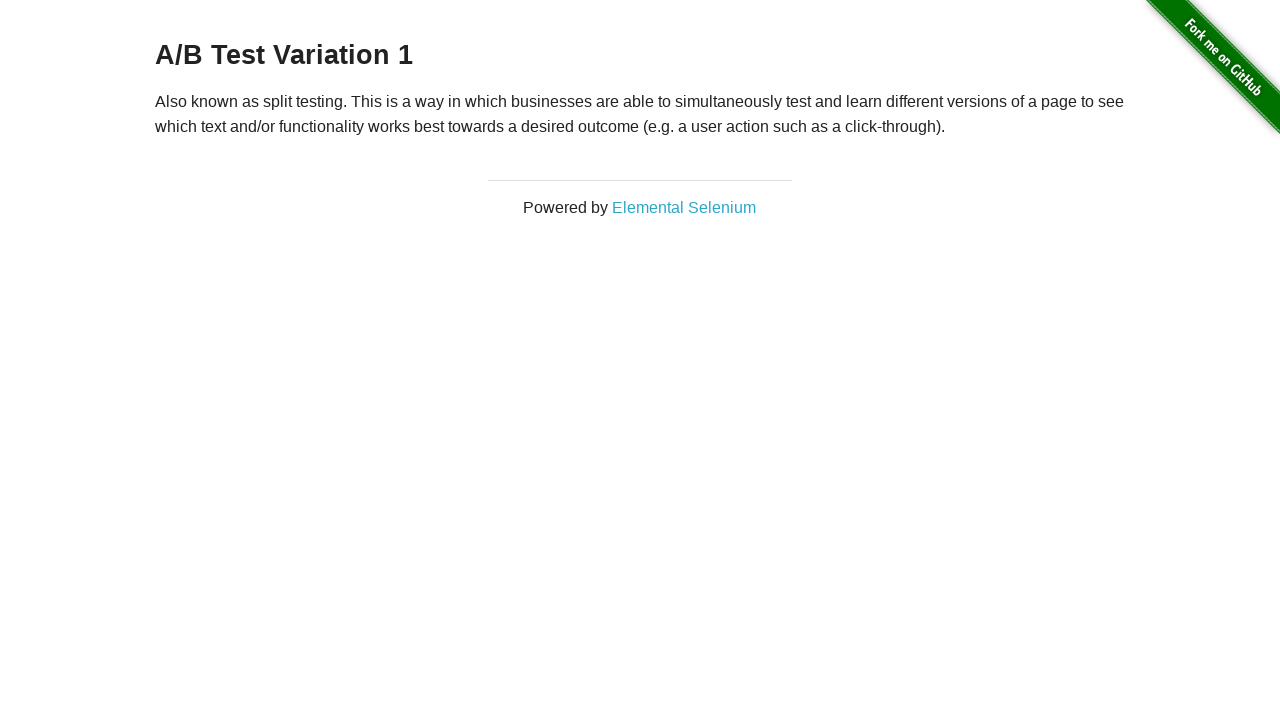

Verified initial heading starts with 'A/B Test'
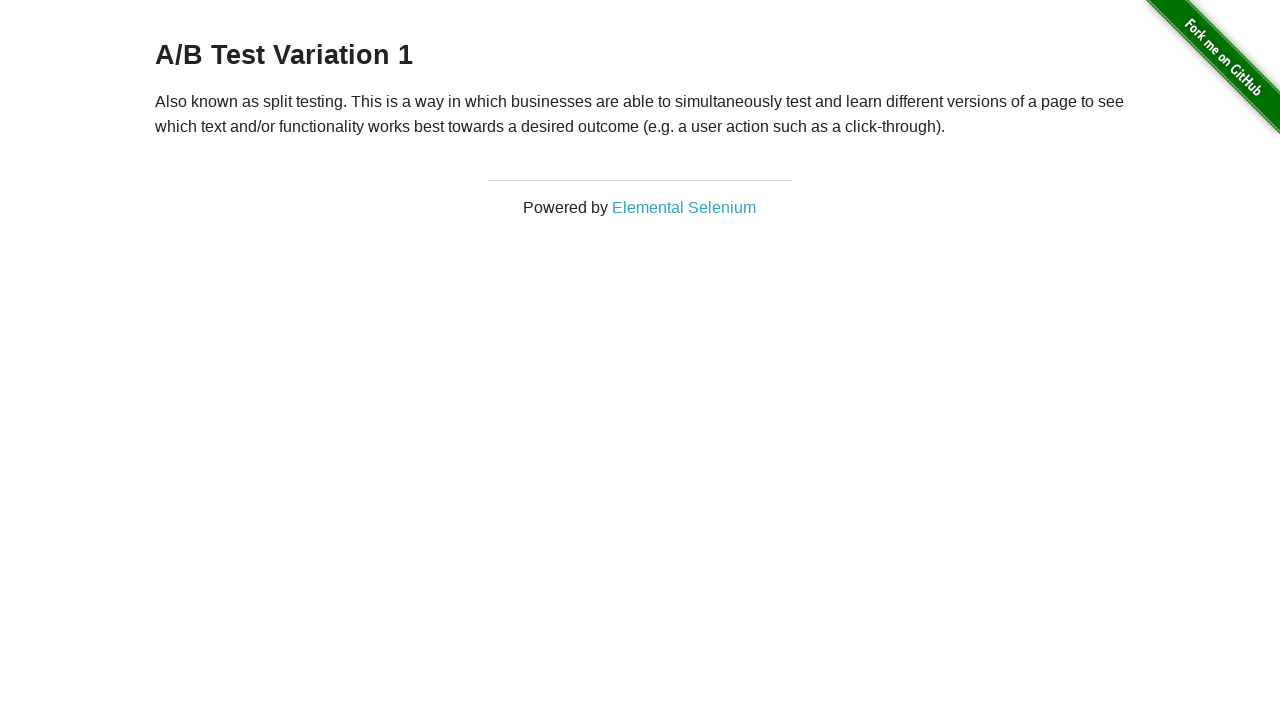

Added optimizelyOptOut cookie to context
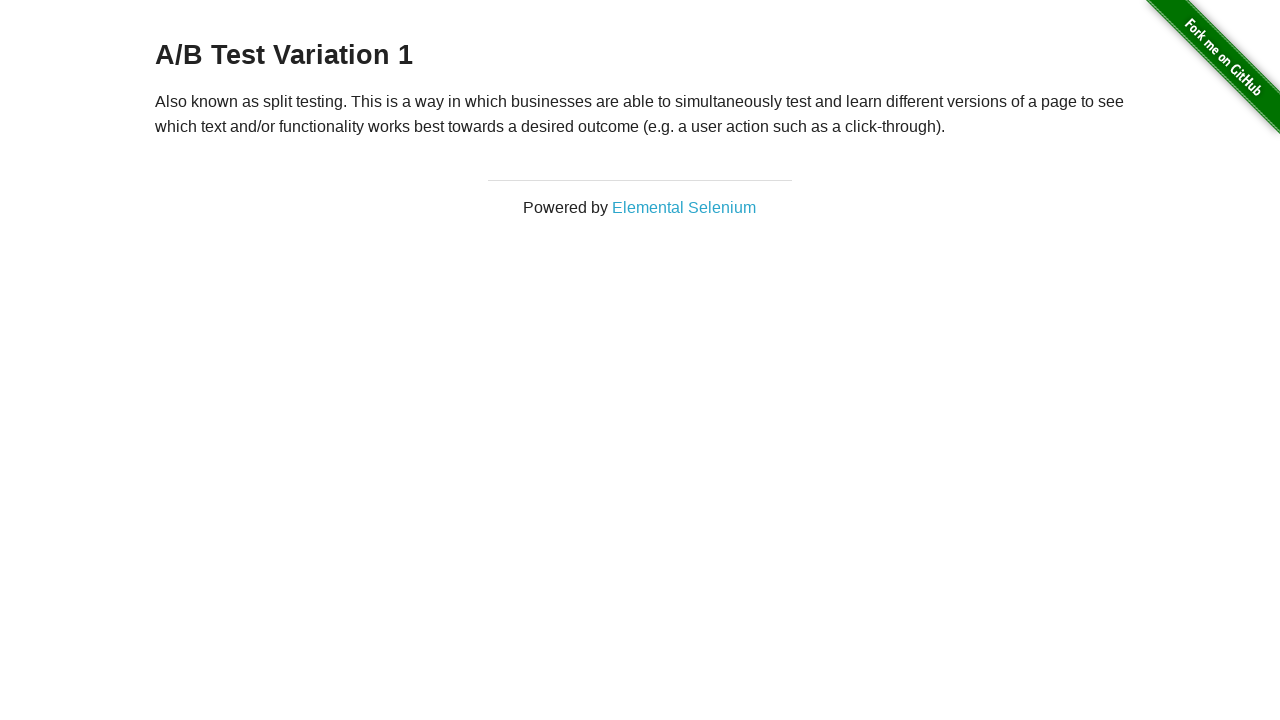

Reloaded page after adding opt-out cookie
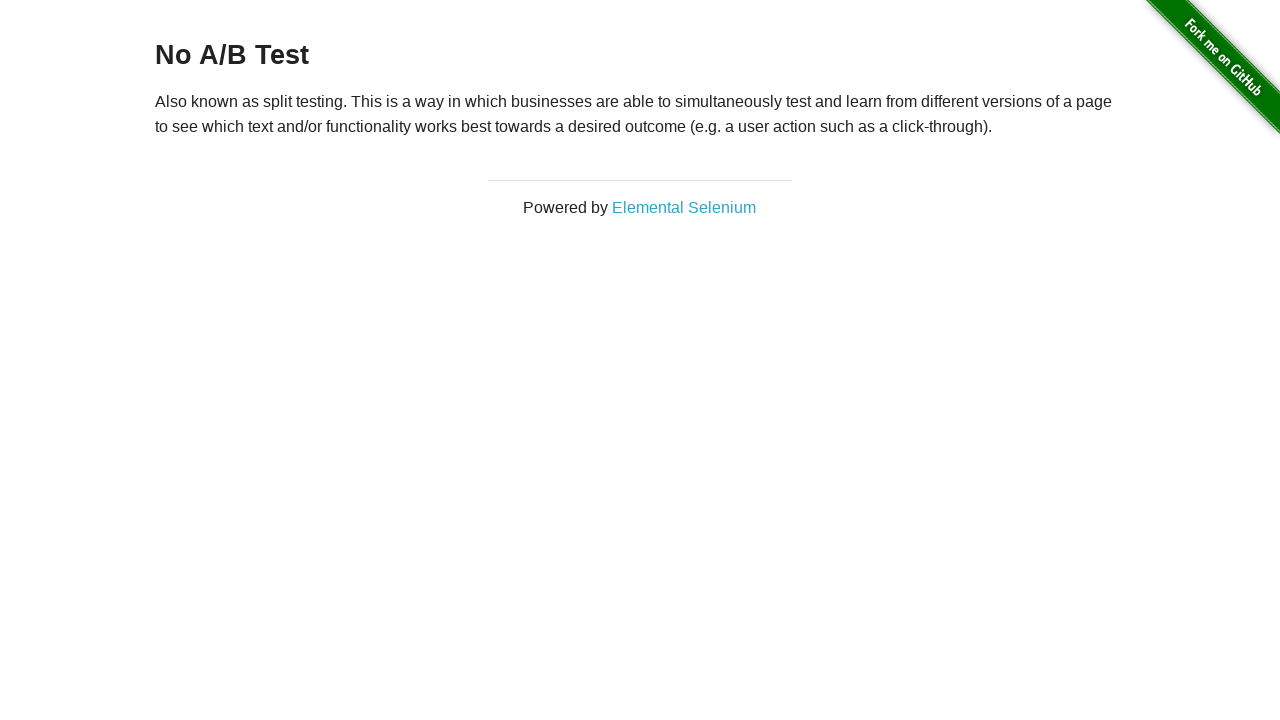

h3 heading loaded after page reload
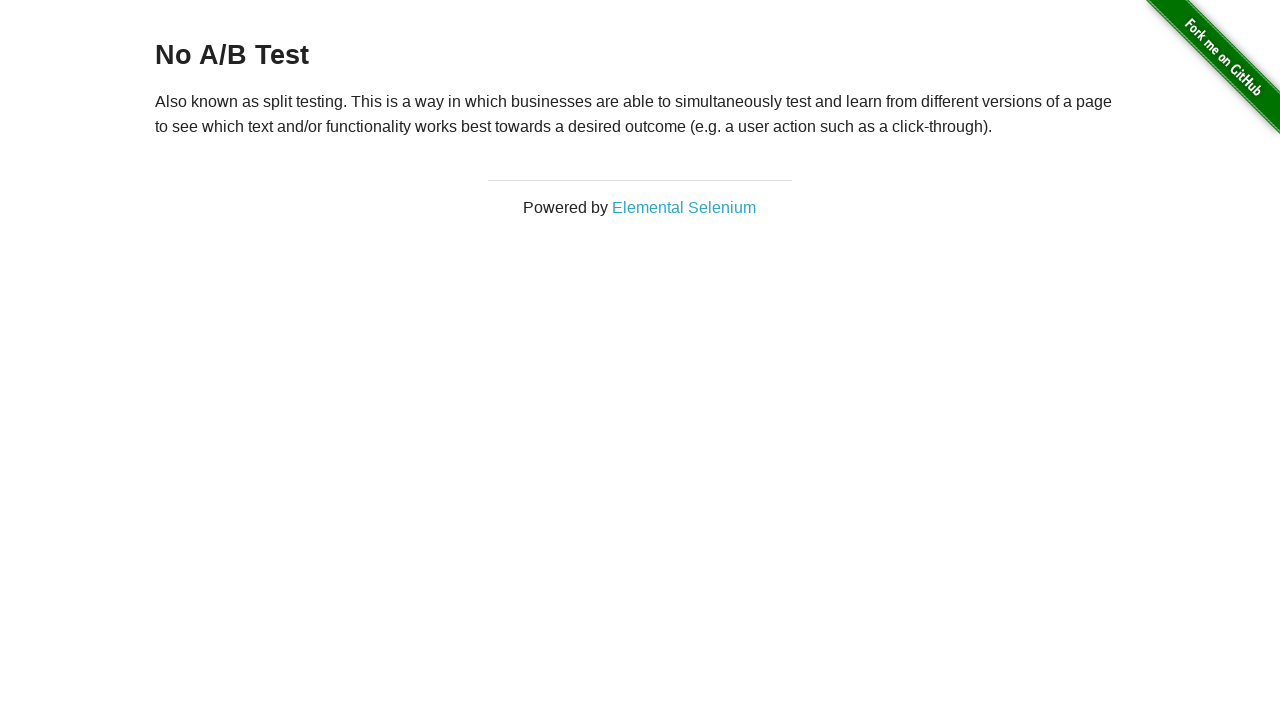

Retrieved heading text after opt-out
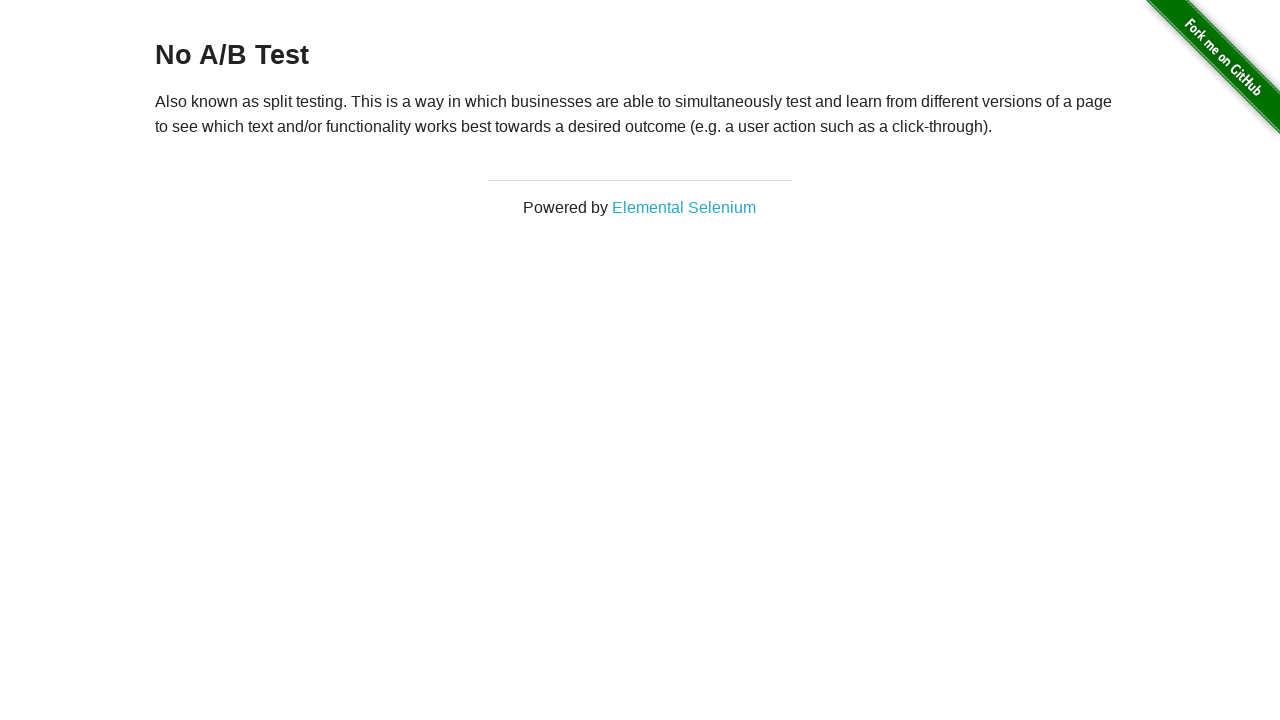

Verified heading starts with 'No A/B Test' after opt-out
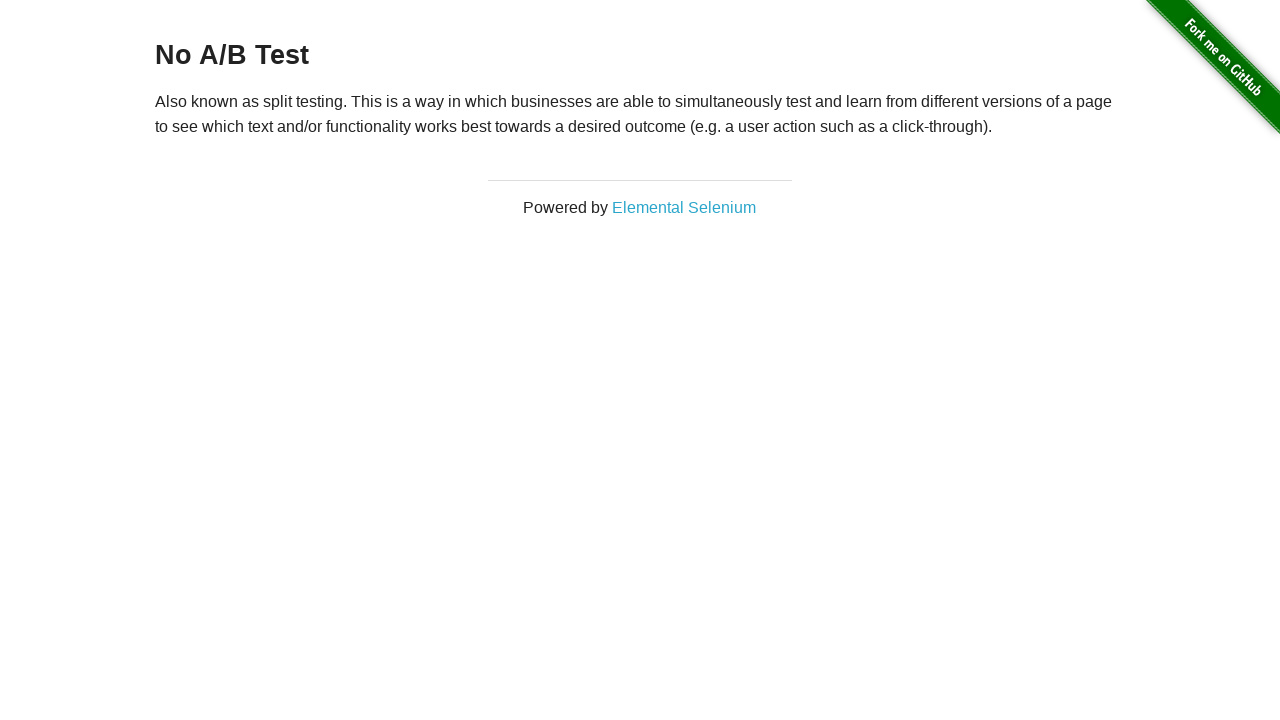

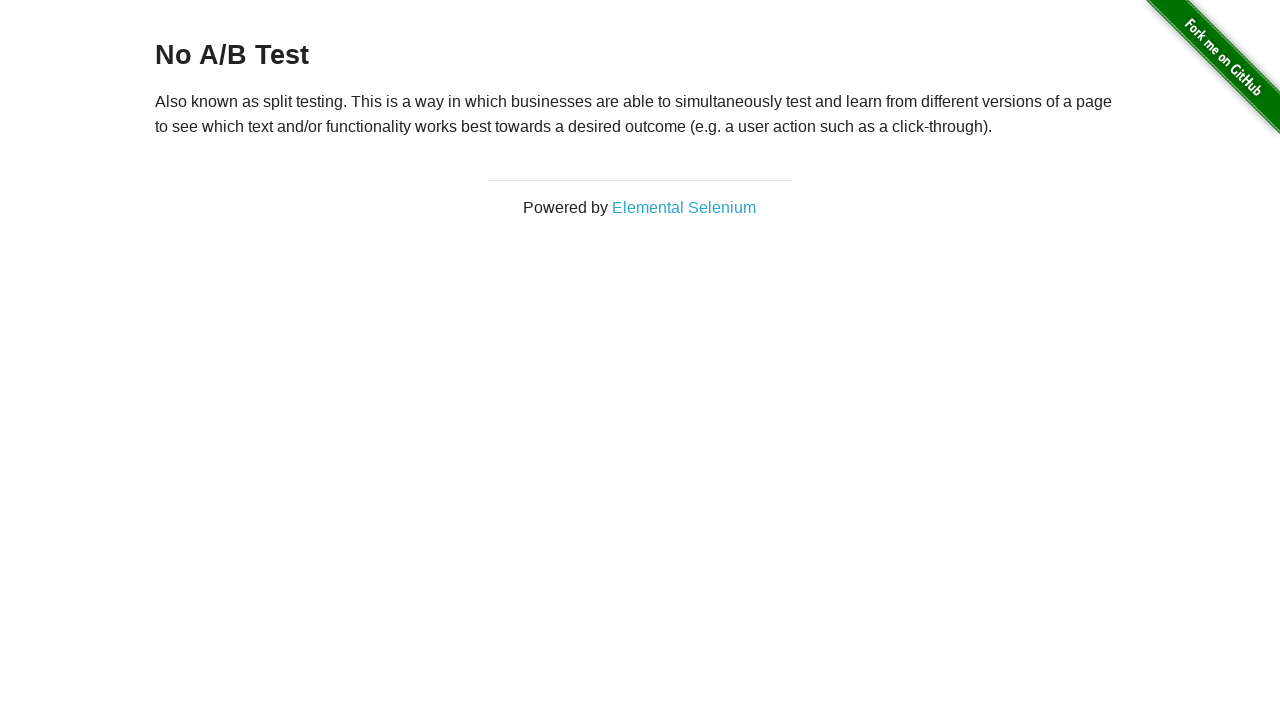